Tests iframe handling by switching into an iframe and typing text into an autocomplete input field

Starting URL: https://jqueryui.com/autocomplete

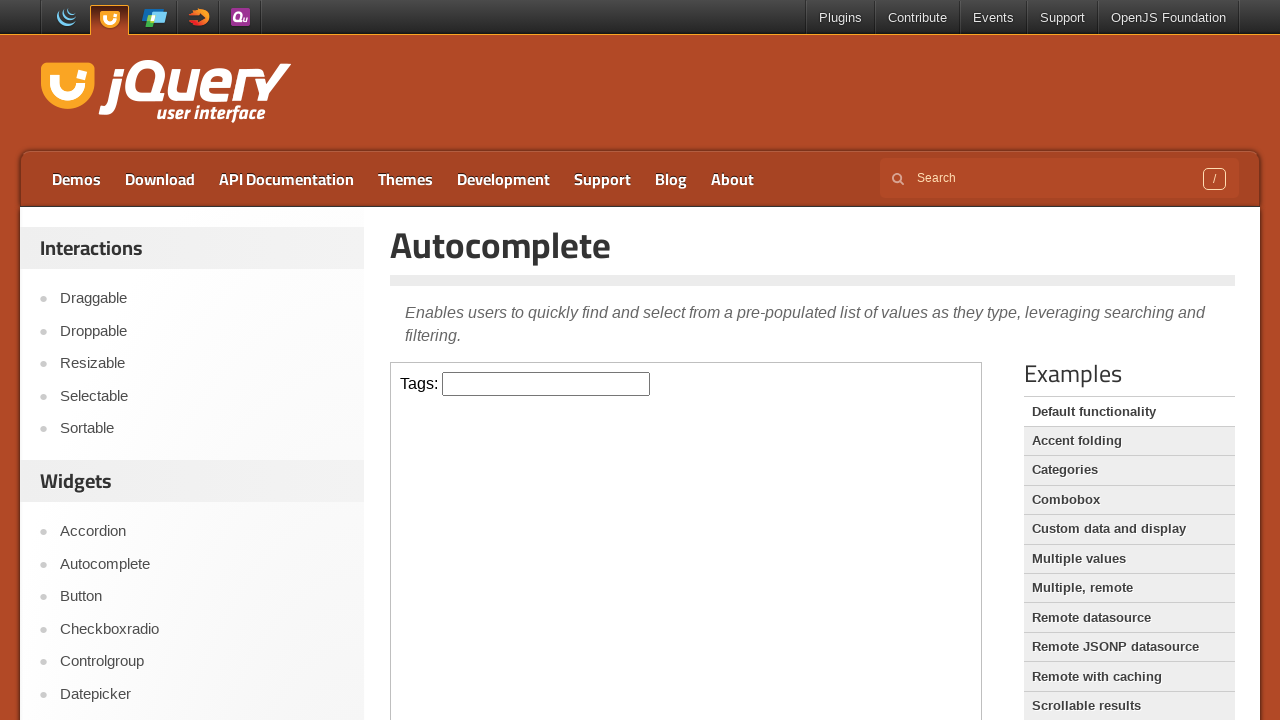

Located iframe element with id 'content'
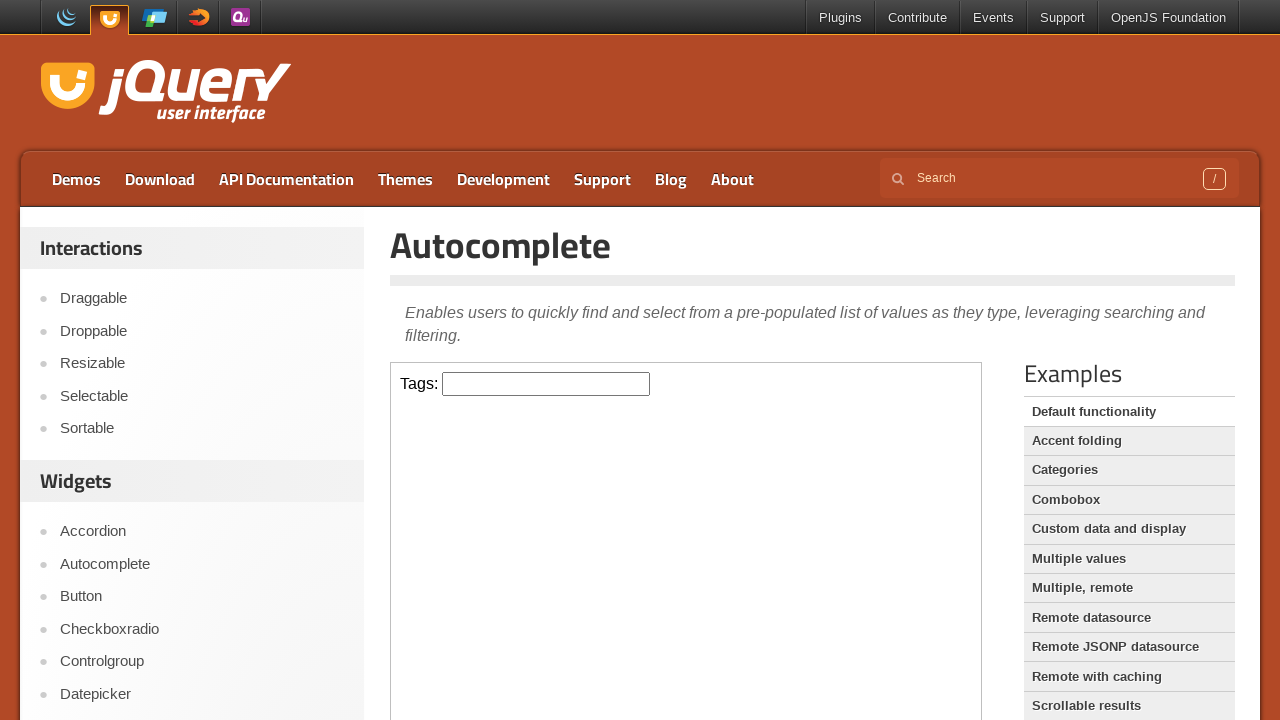

Filled autocomplete input field with 'test' text inside iframe on xpath=//*[@id='content']/iframe >> internal:control=enter-frame >> #tags
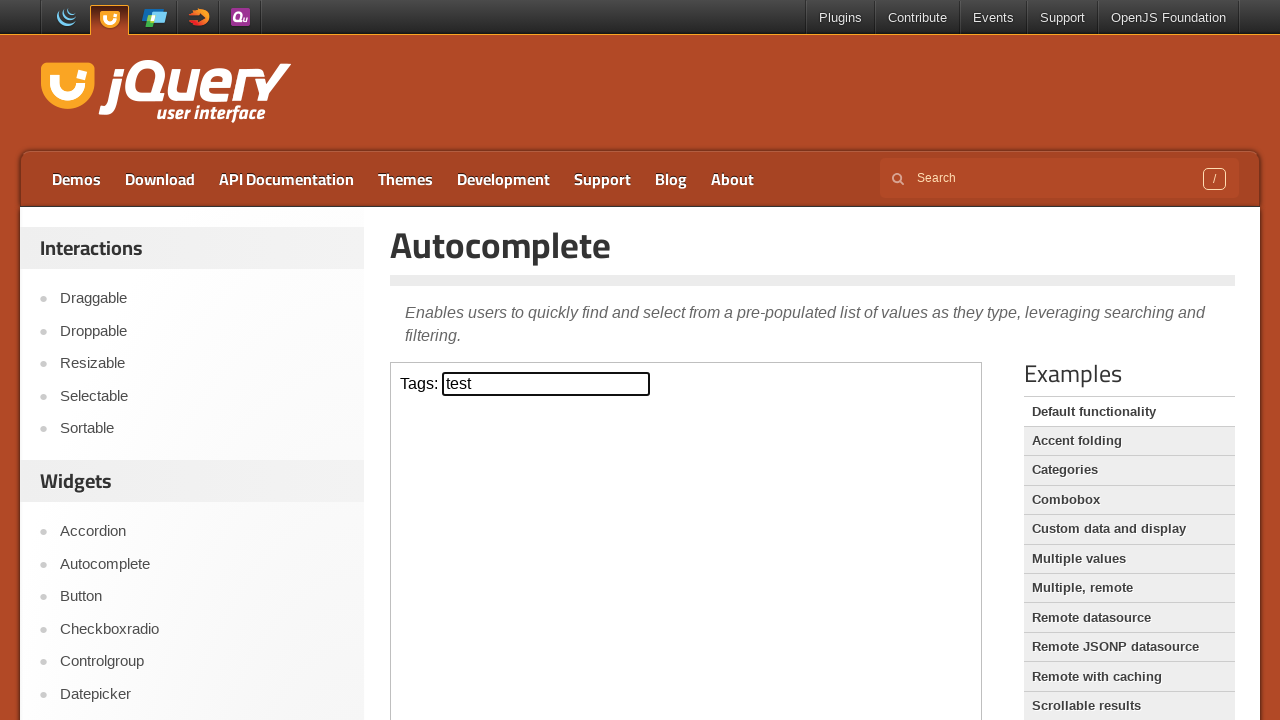

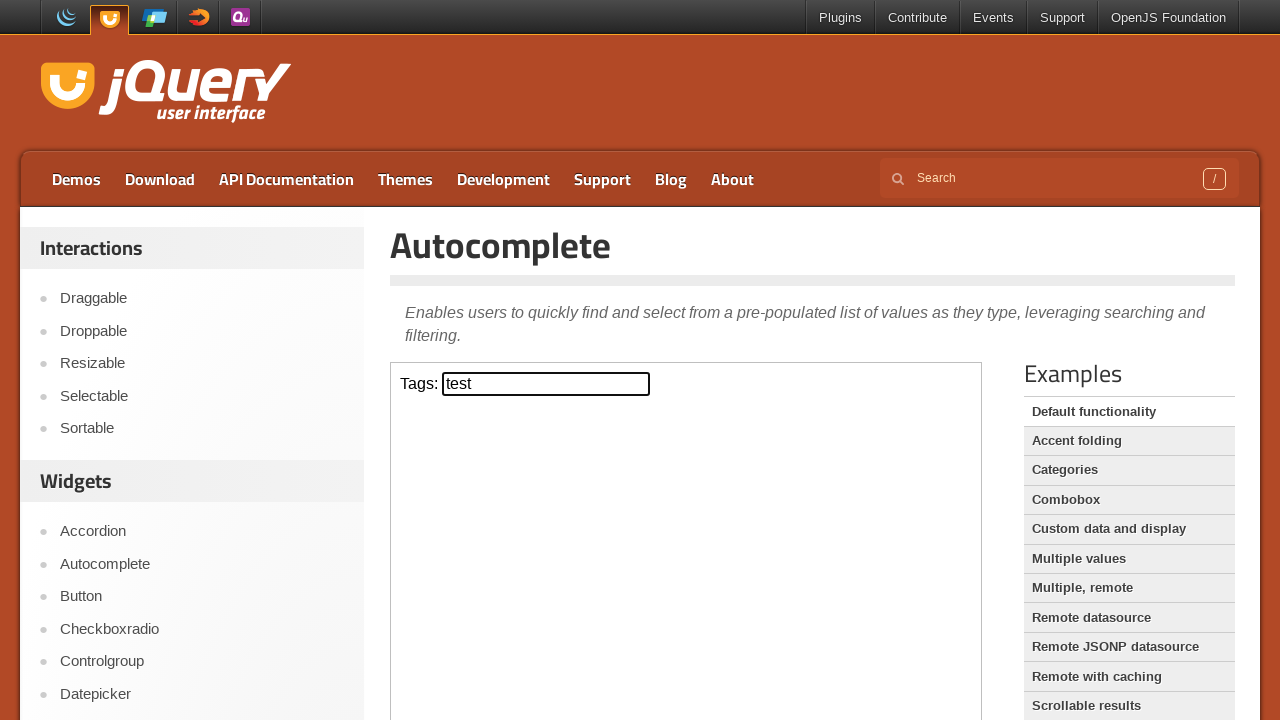